Navigates to cocert.com website and waits for the page to load

Starting URL: https://cocert.com

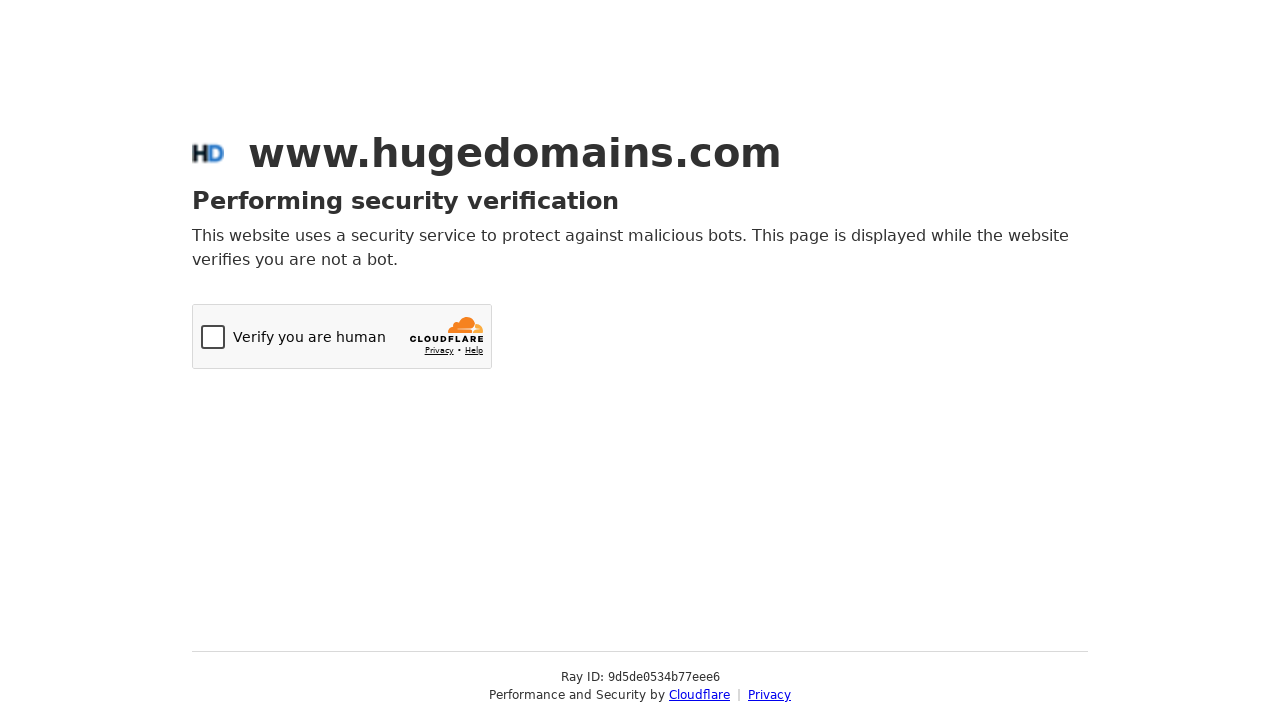

Navigated to https://cocert.com
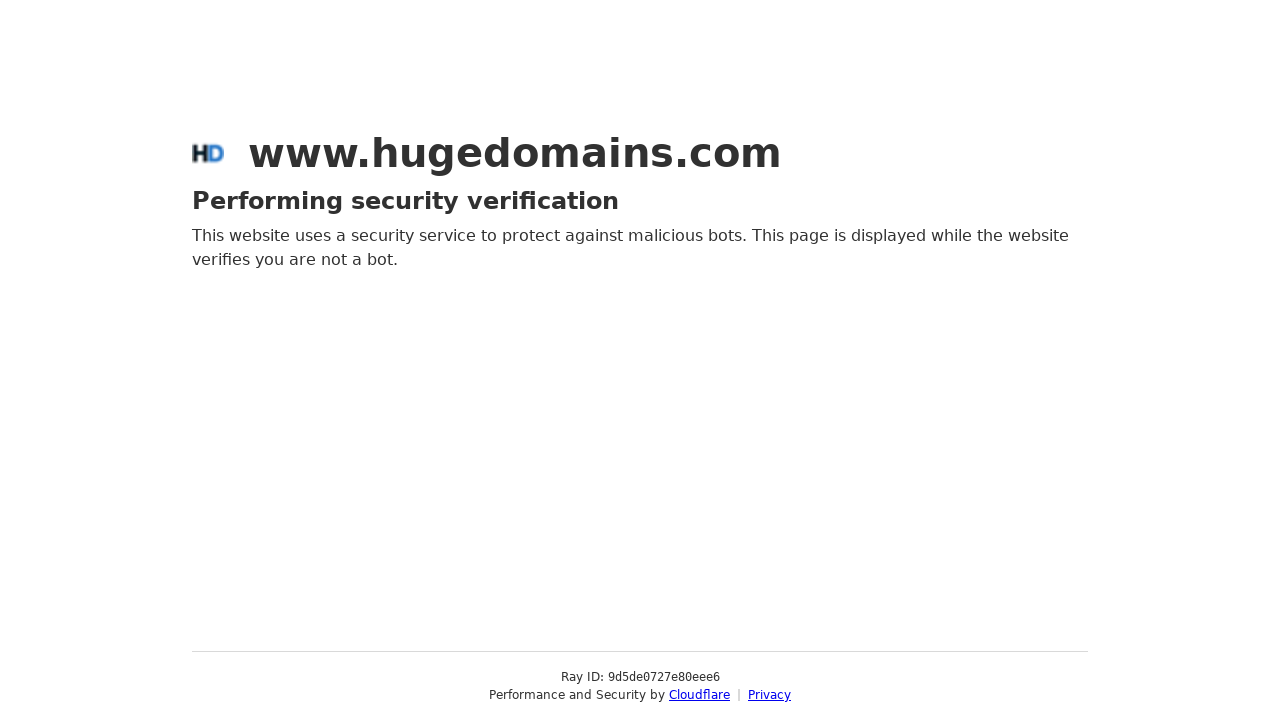

Page DOM content loaded
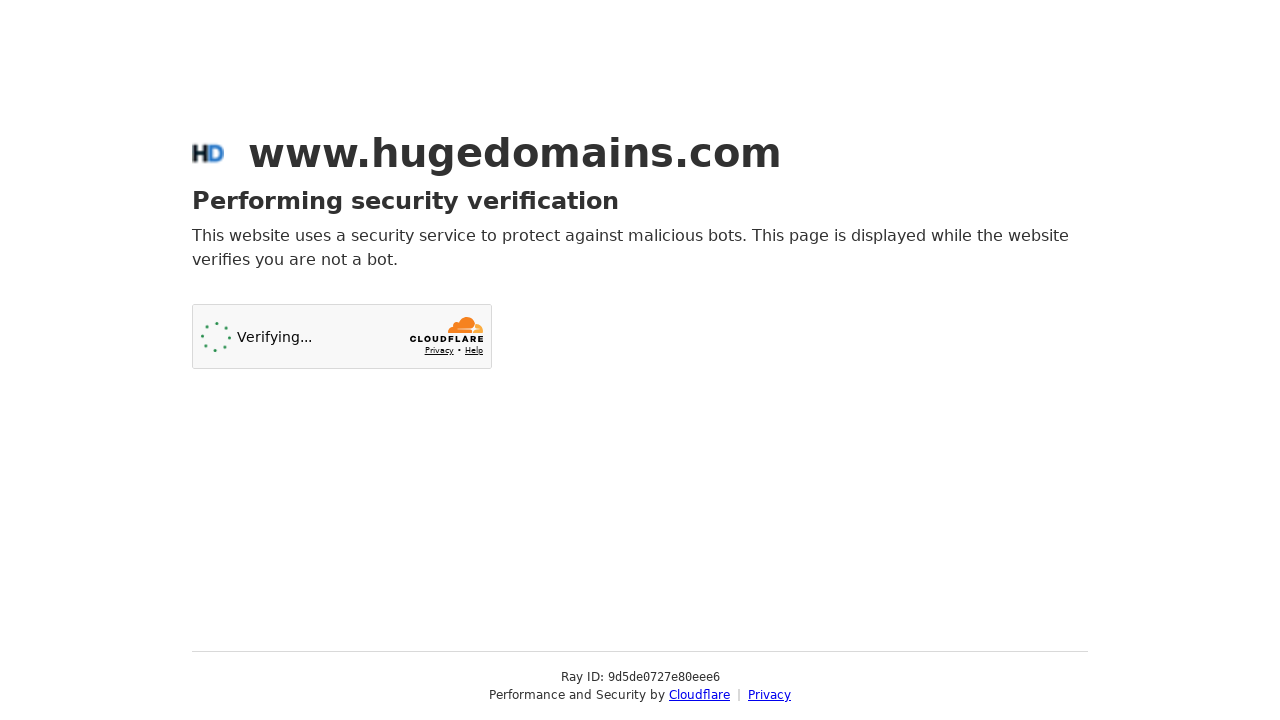

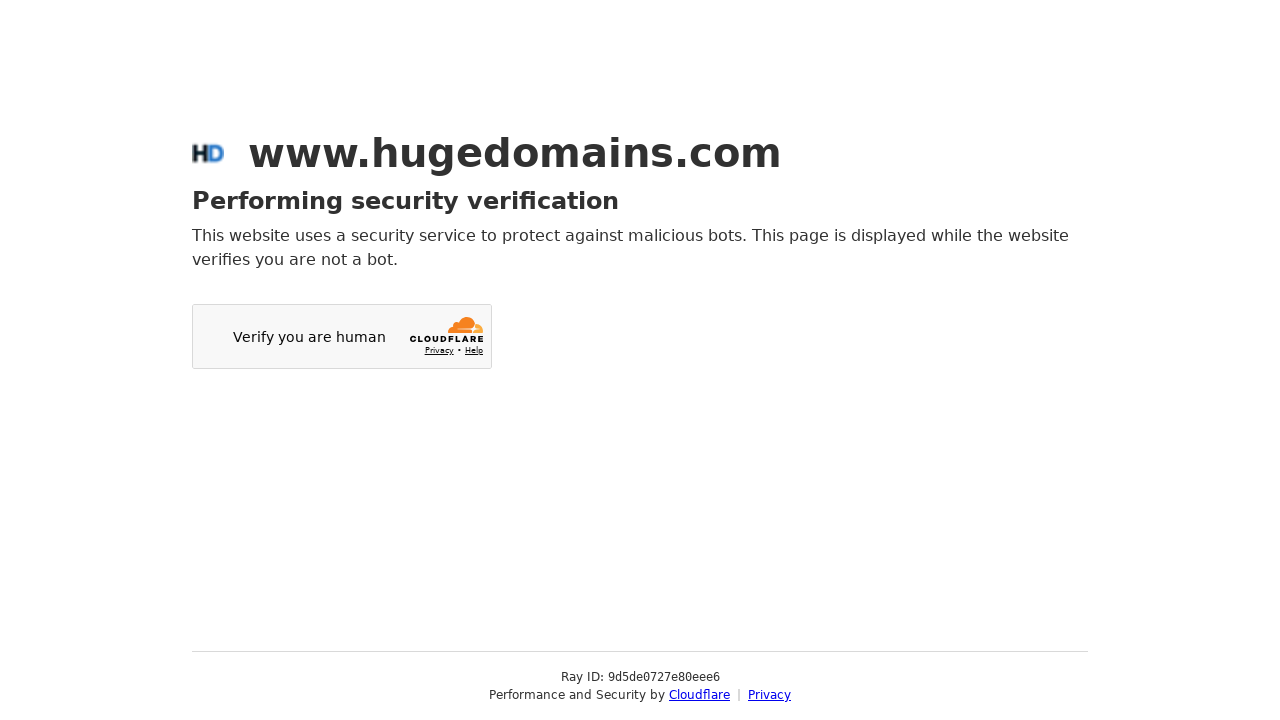